Tests that the Mathematica language entry shows author Brenton Bostick, date 03/16/06, and 1 comment.

Starting URL: http://www.99-bottles-of-beer.net/

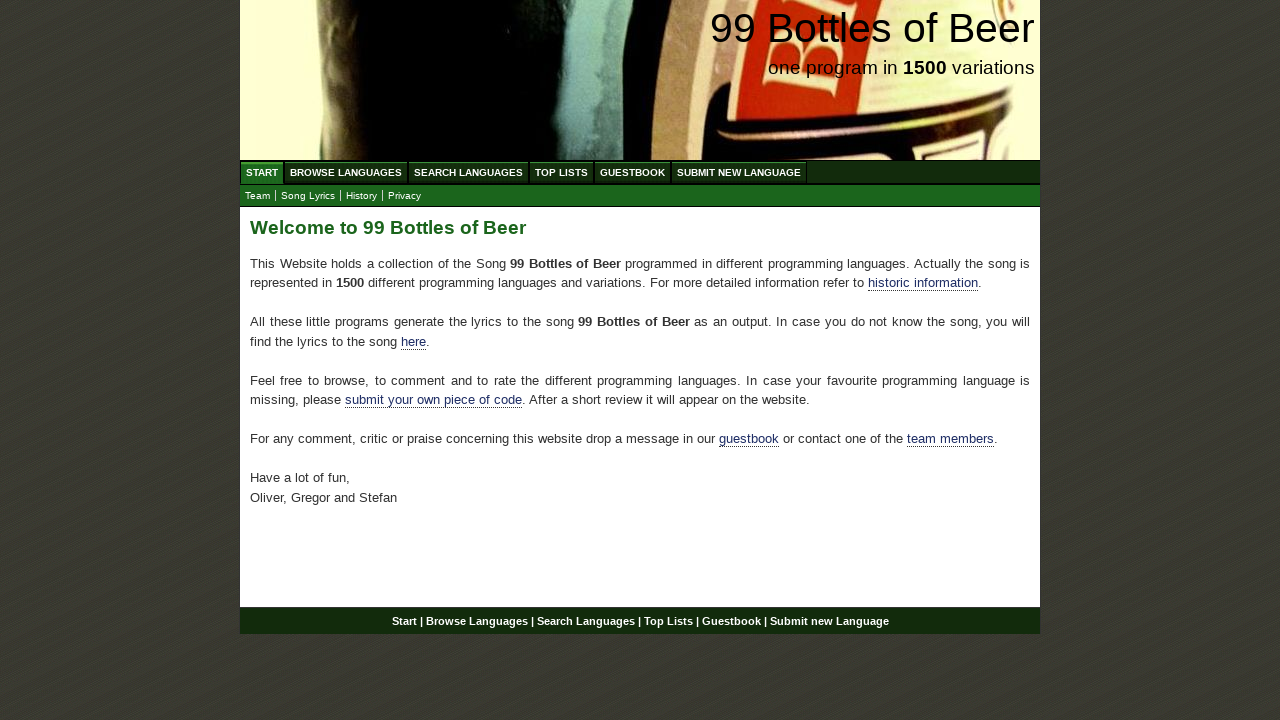

Clicked BROWSE LANGUAGES menu at (346, 172) on a[href='/abc.html']
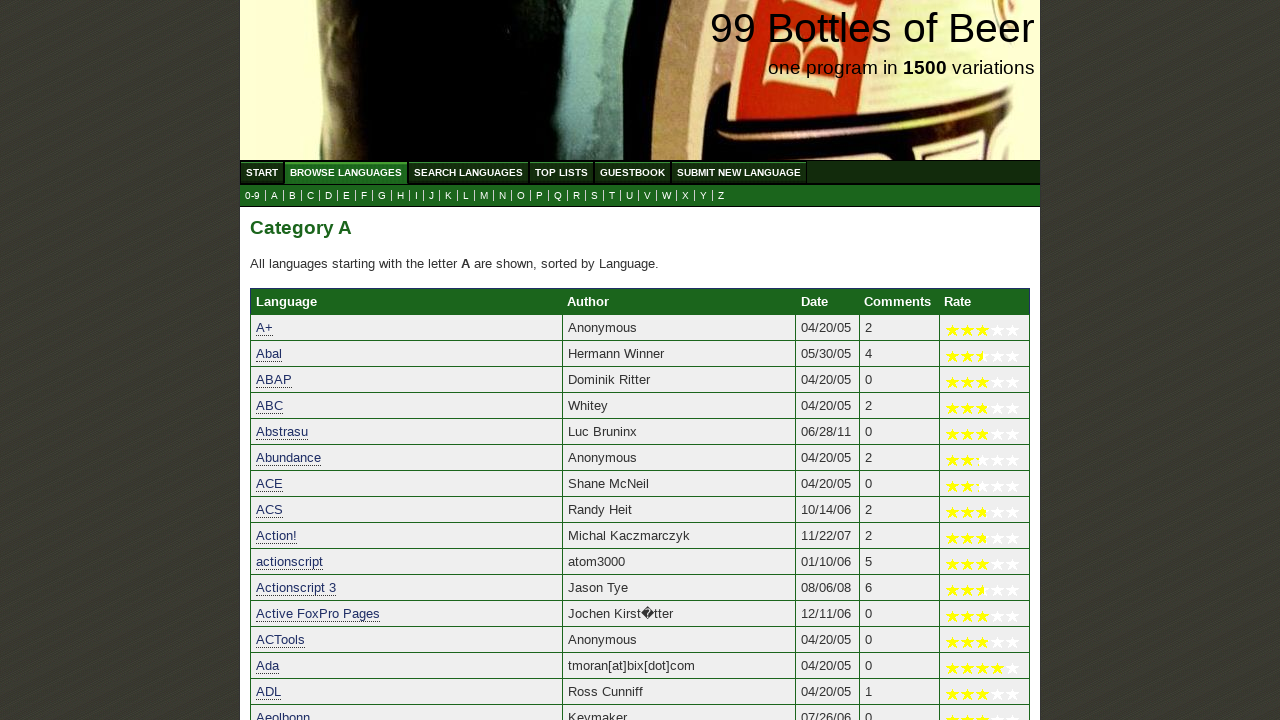

Clicked submenu M to view languages starting with M at (484, 196) on a[href='m.html']
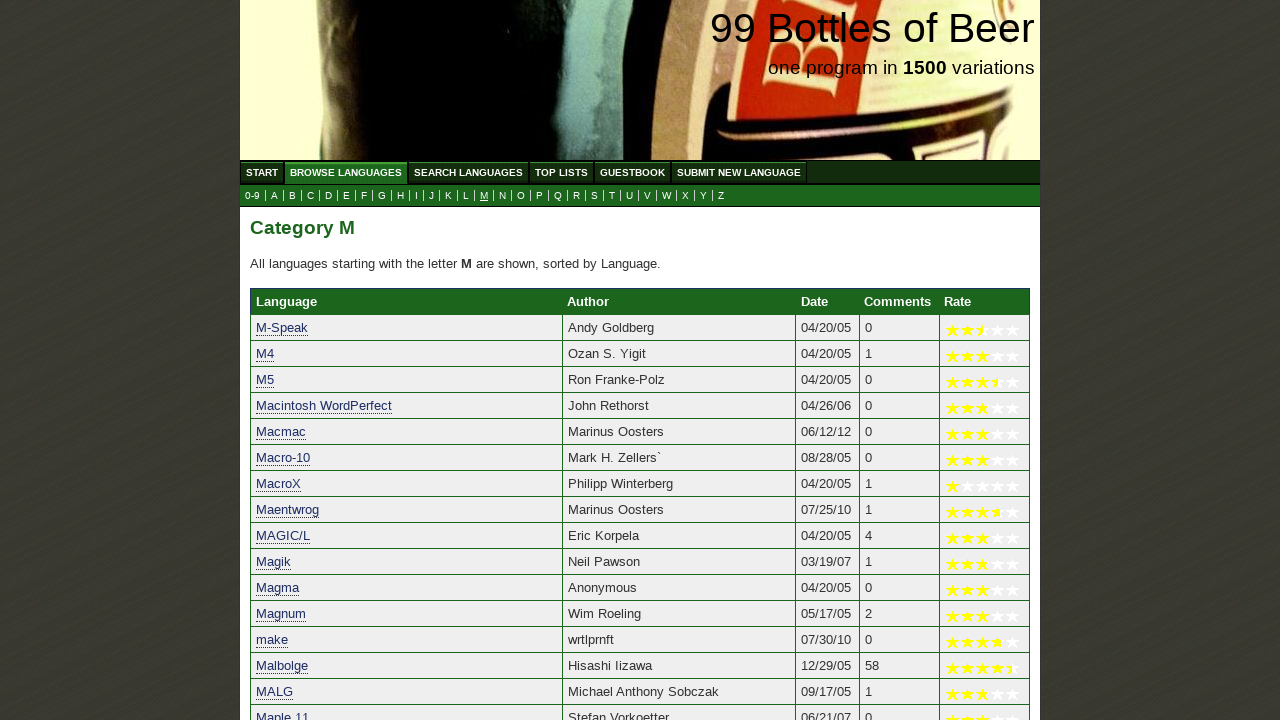

Verified Mathematica language entry link is present
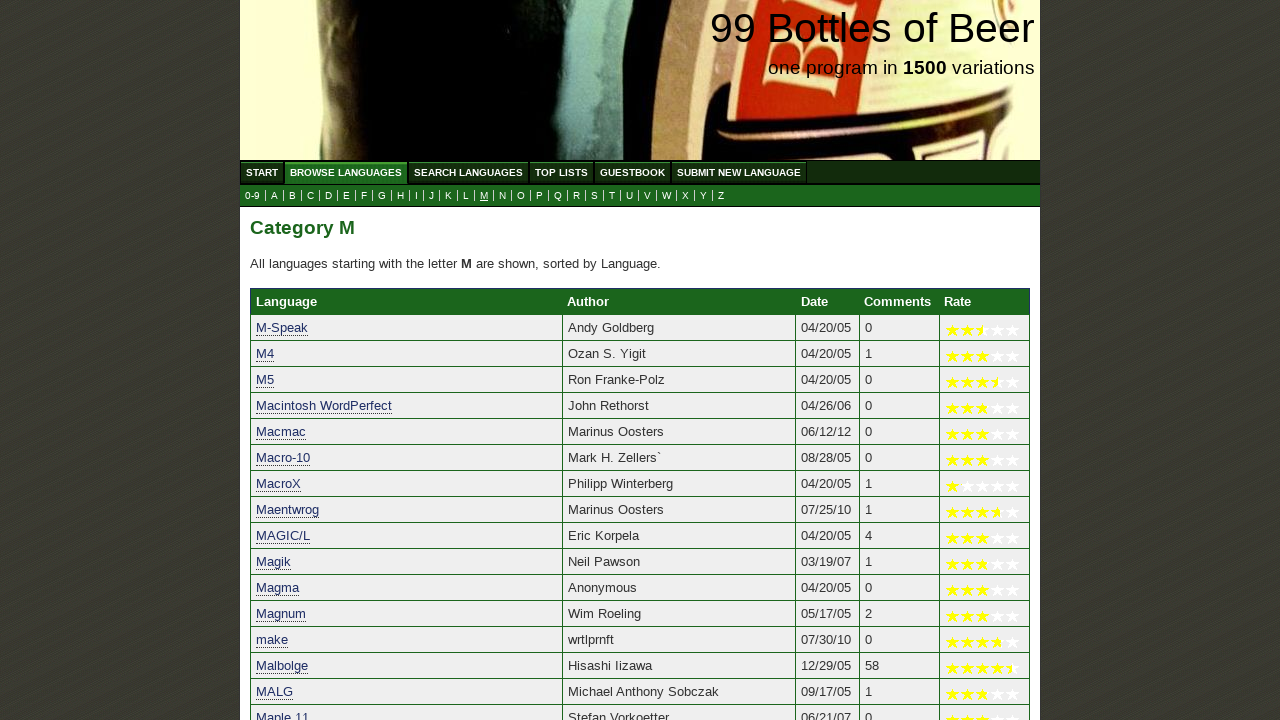

Verified author Brenton Bostick is displayed for Mathematica entry
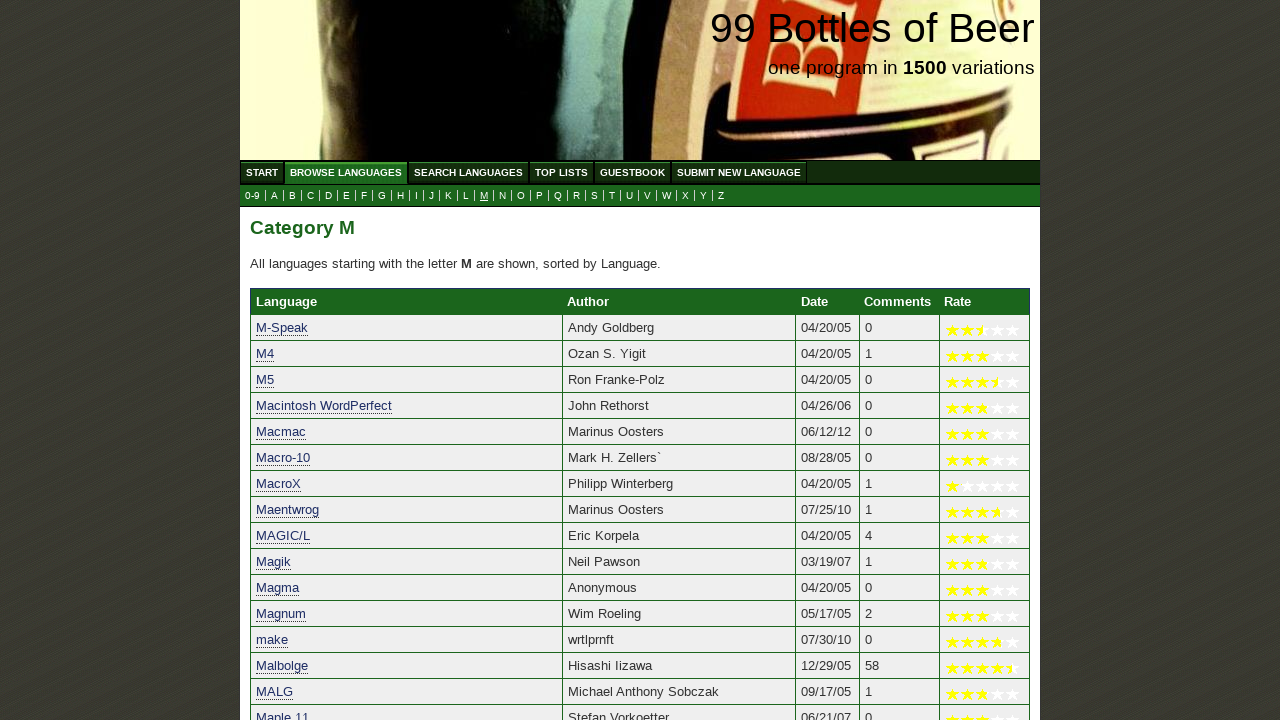

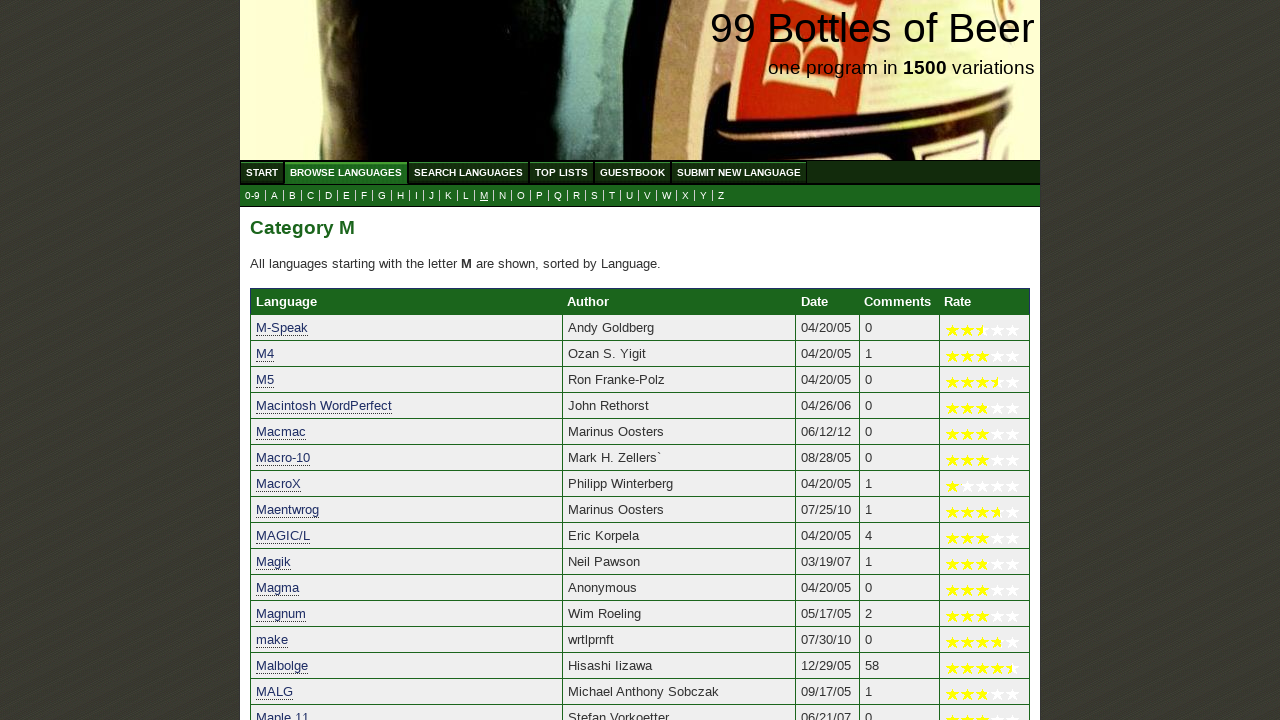